Navigates to Form Authentication page and verifies the URL is correct

Starting URL: https://the-internet.herokuapp.com/

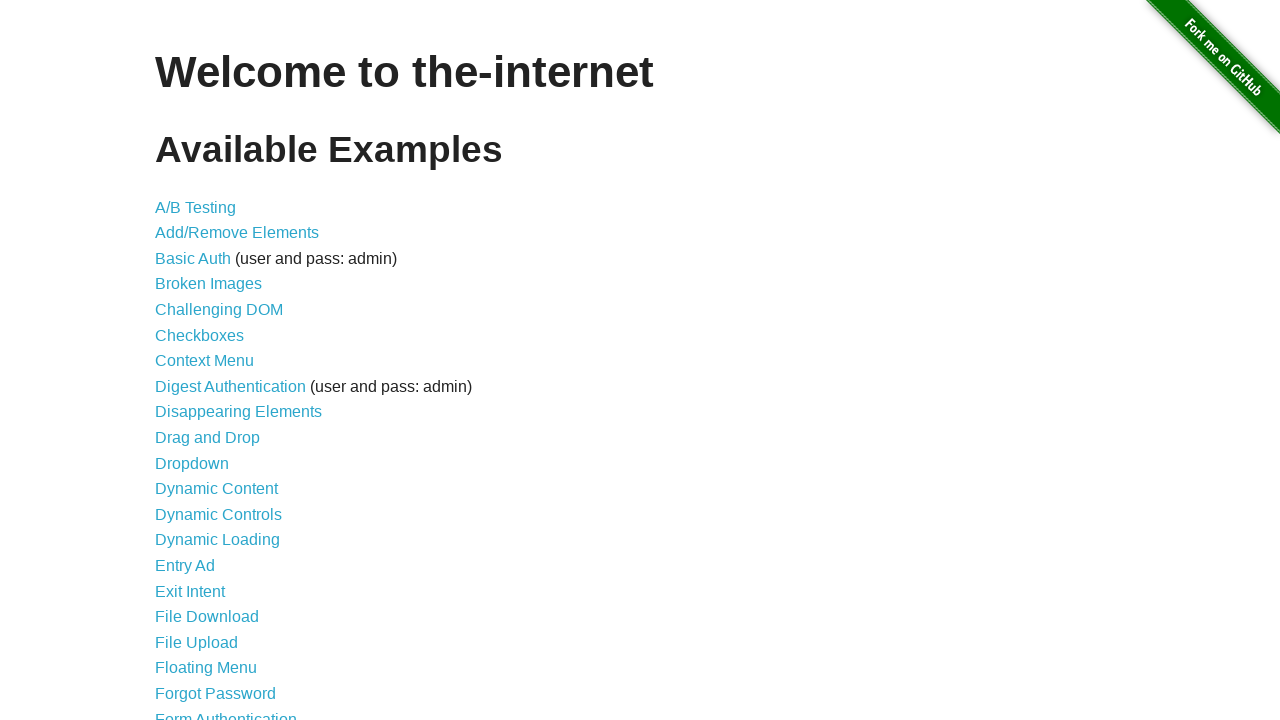

Clicked on Form Authentication link at (226, 712) on text=Form Authentication
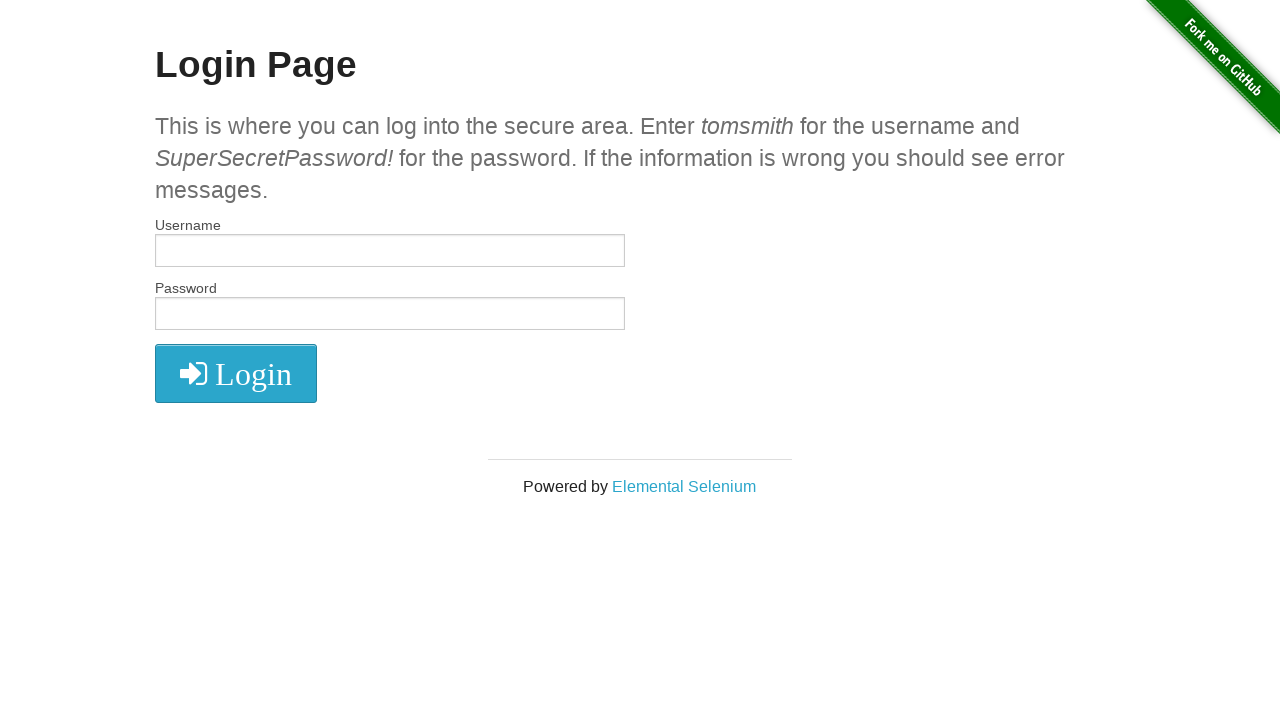

Verified navigation to Form Authentication login page
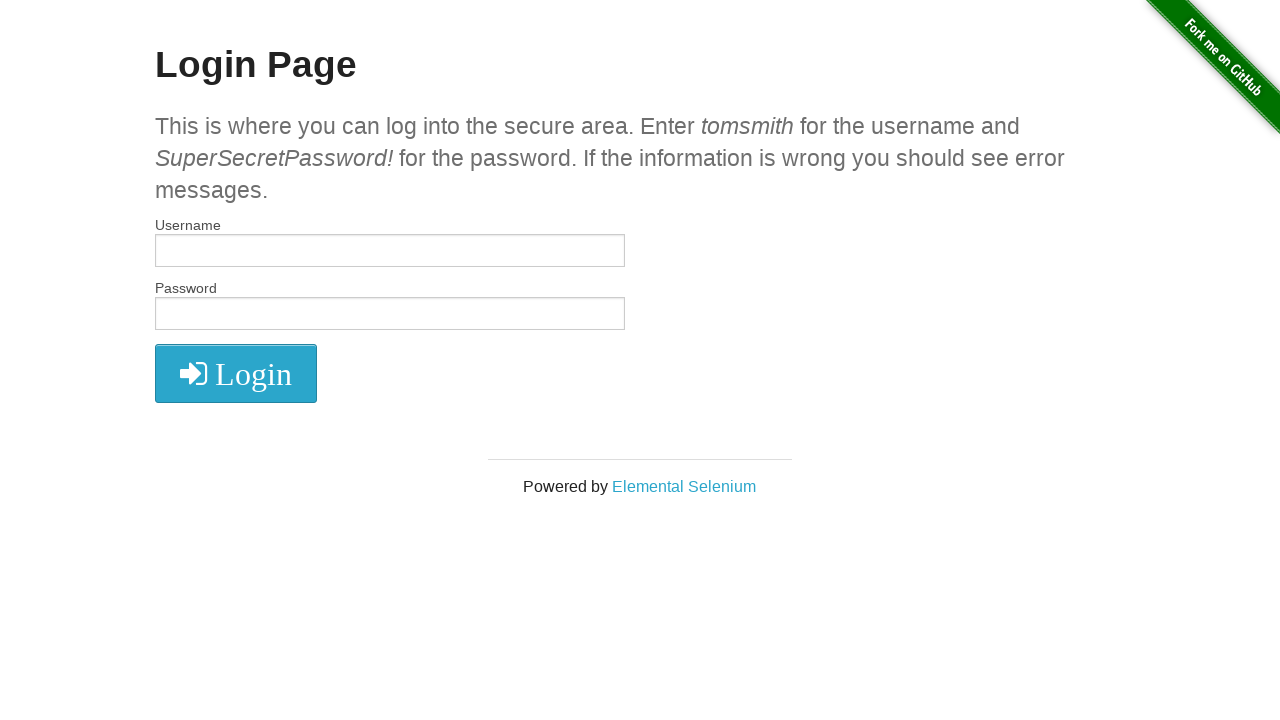

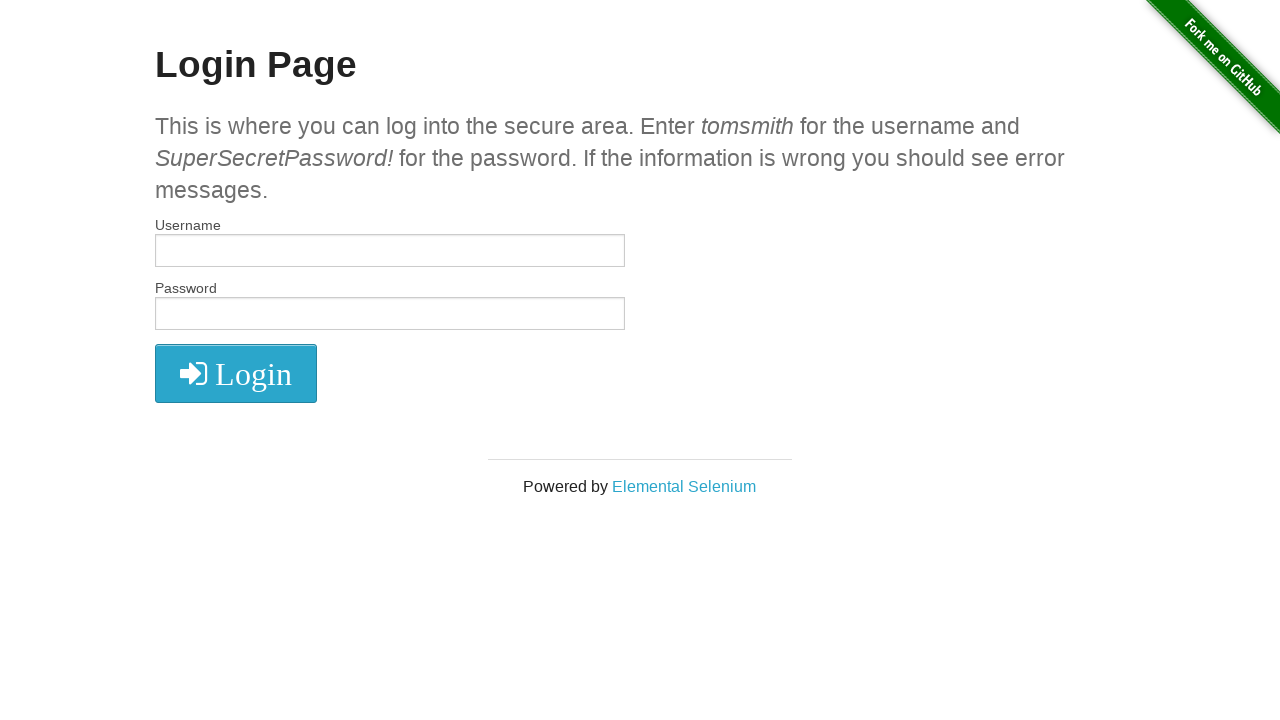